Tests the Desmos scientific calculator by performing a simple addition (1 + 2) and verifying the result displays 3

Starting URL: https://www.desmos.com/scientific?lang=fr

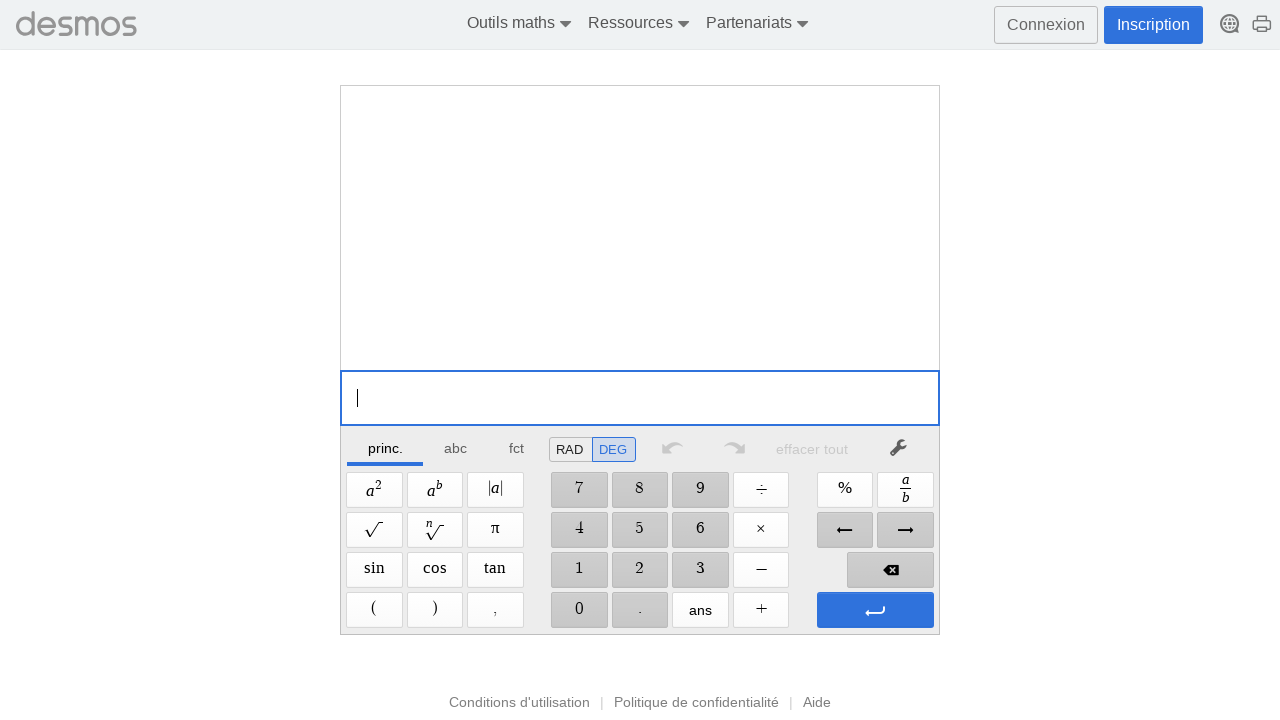

Clicked button '1' on the Desmos calculator at (579, 570) on internal:role=button[name="1"i]
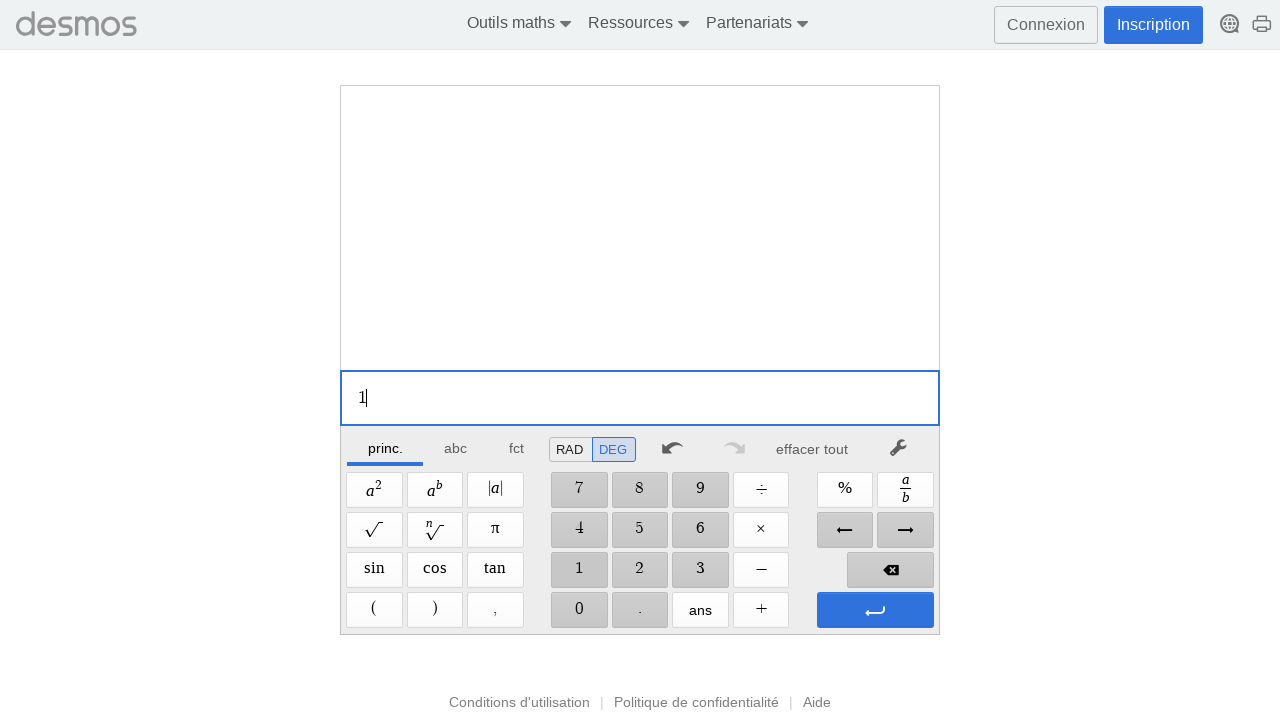

Clicked the Plus (+) button at (761, 610) on internal:role=button[name="Plus"i]
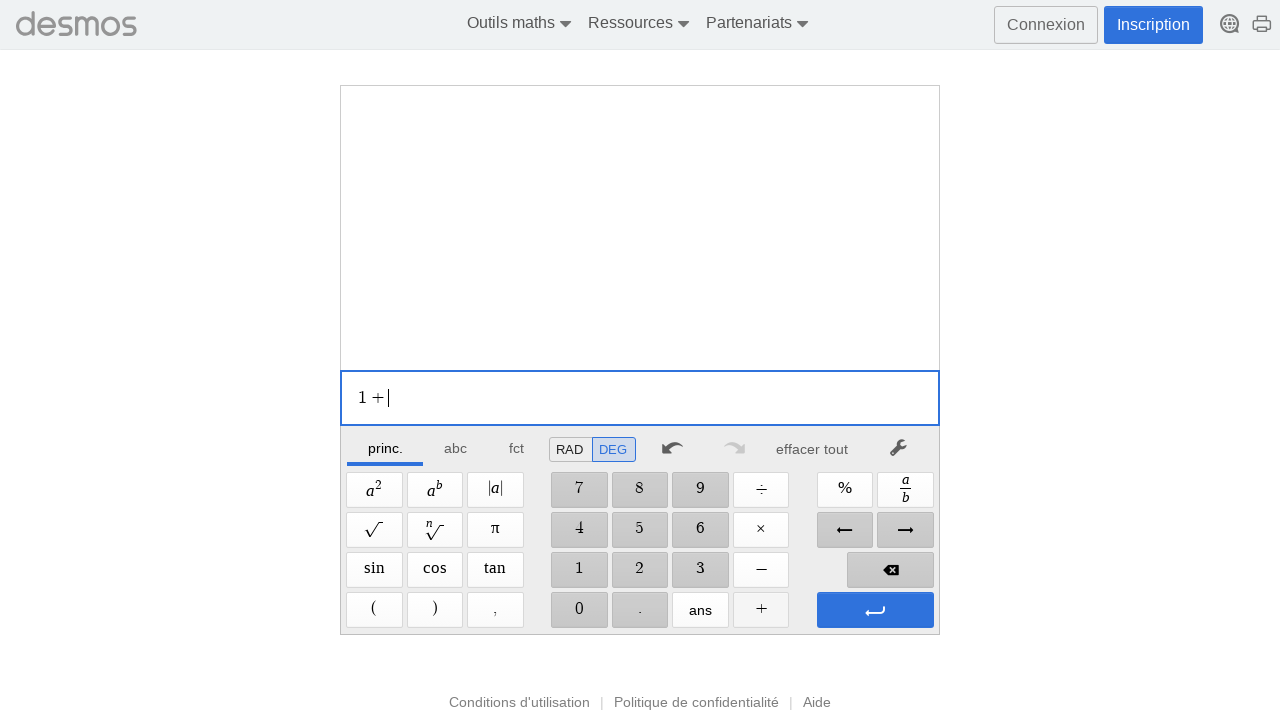

Clicked button '2' on the Desmos calculator at (640, 570) on internal:role=button[name="2"i]
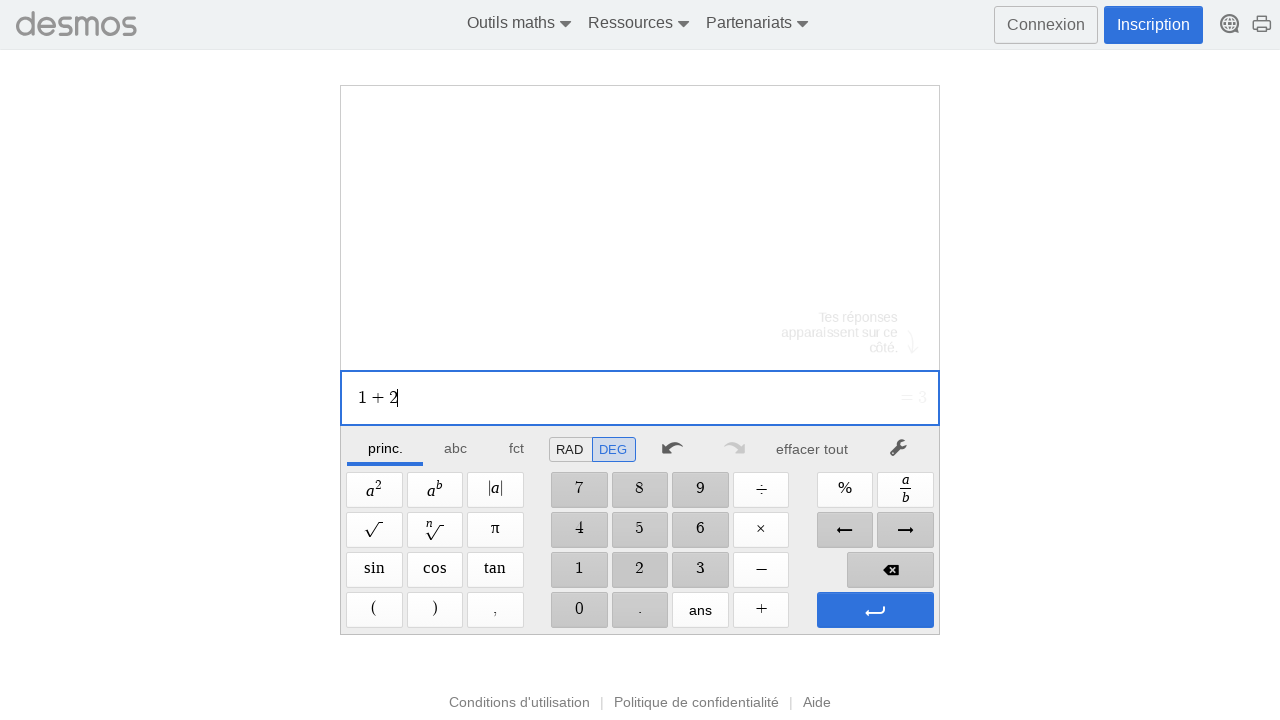

Verified that the result '3' is displayed in the expressions list
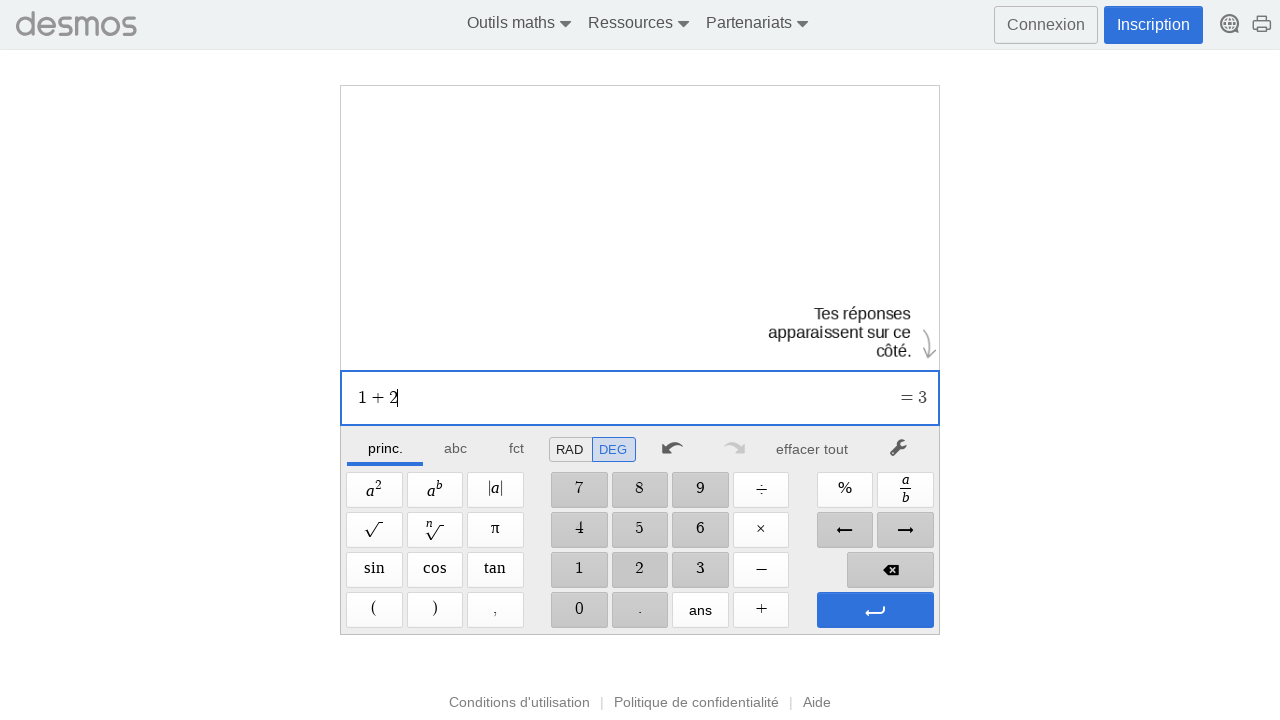

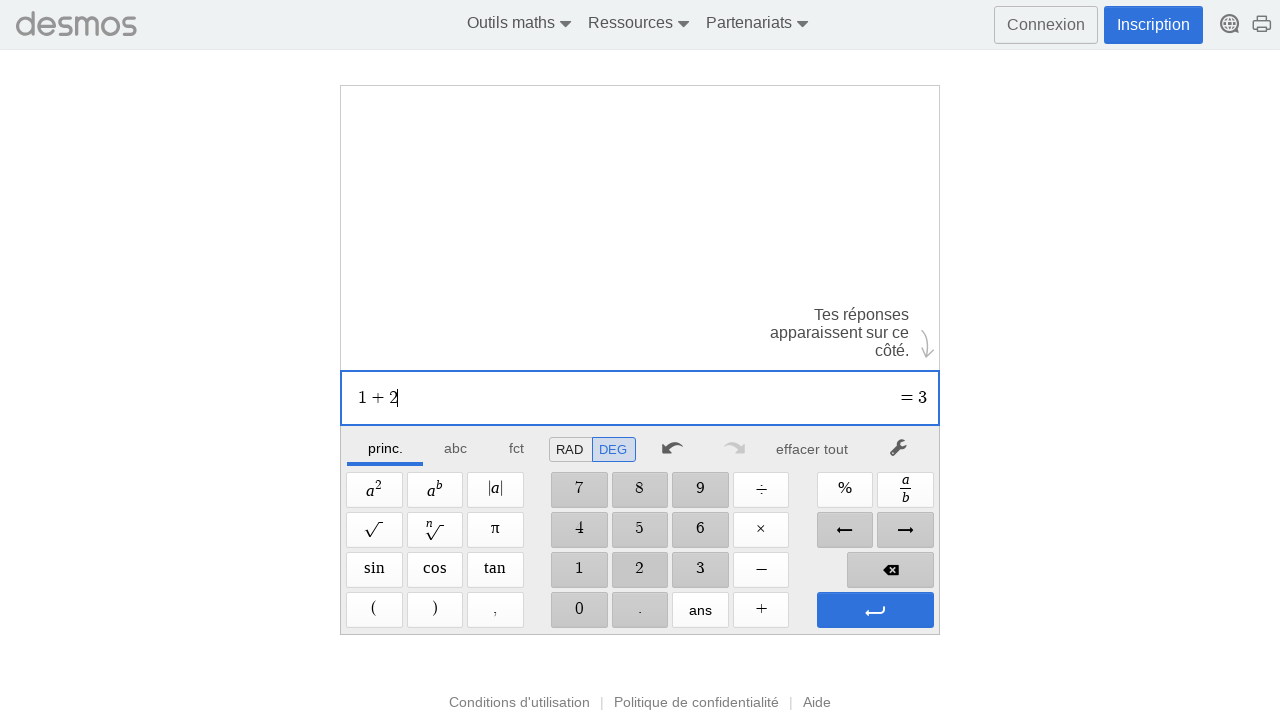